Tests page loader functionality by navigating to Loader section, clicking run button, waiting for text to appear in modal, and closing the modal

Starting URL: http://demo.automationtesting.in/WebTable.html

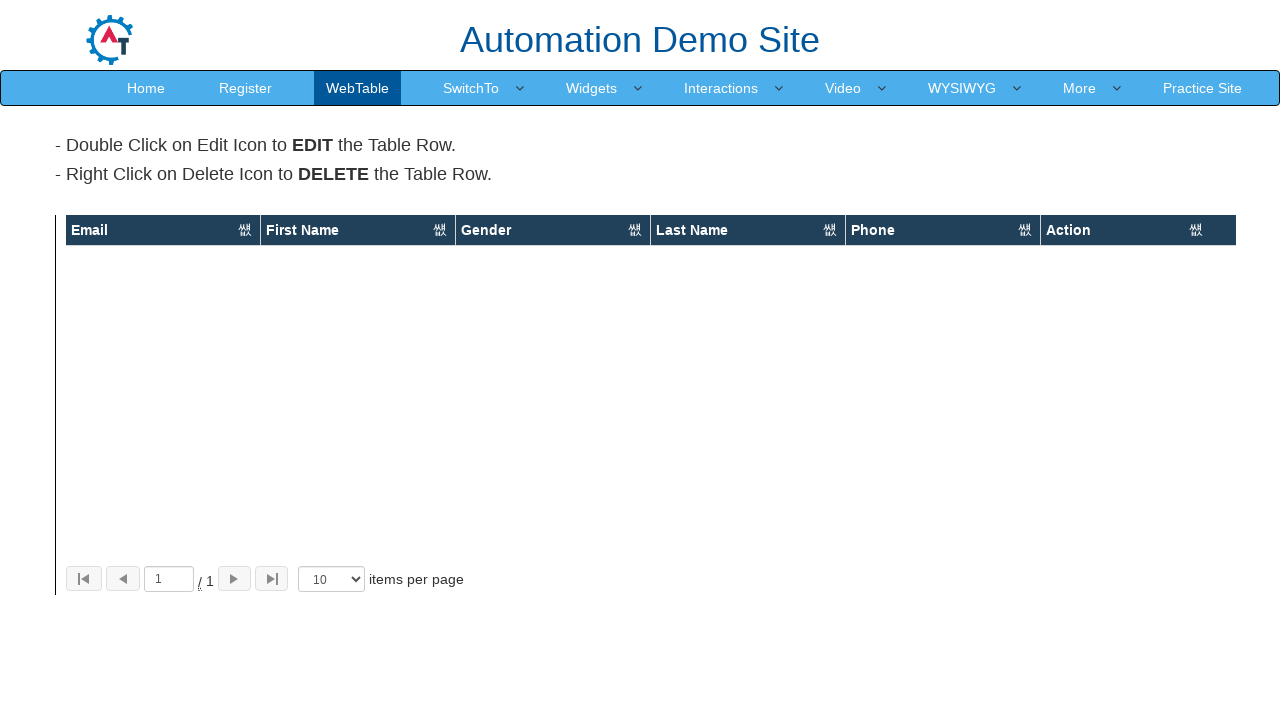

Clicked 'More' navigation option at (1080, 88) on text=More
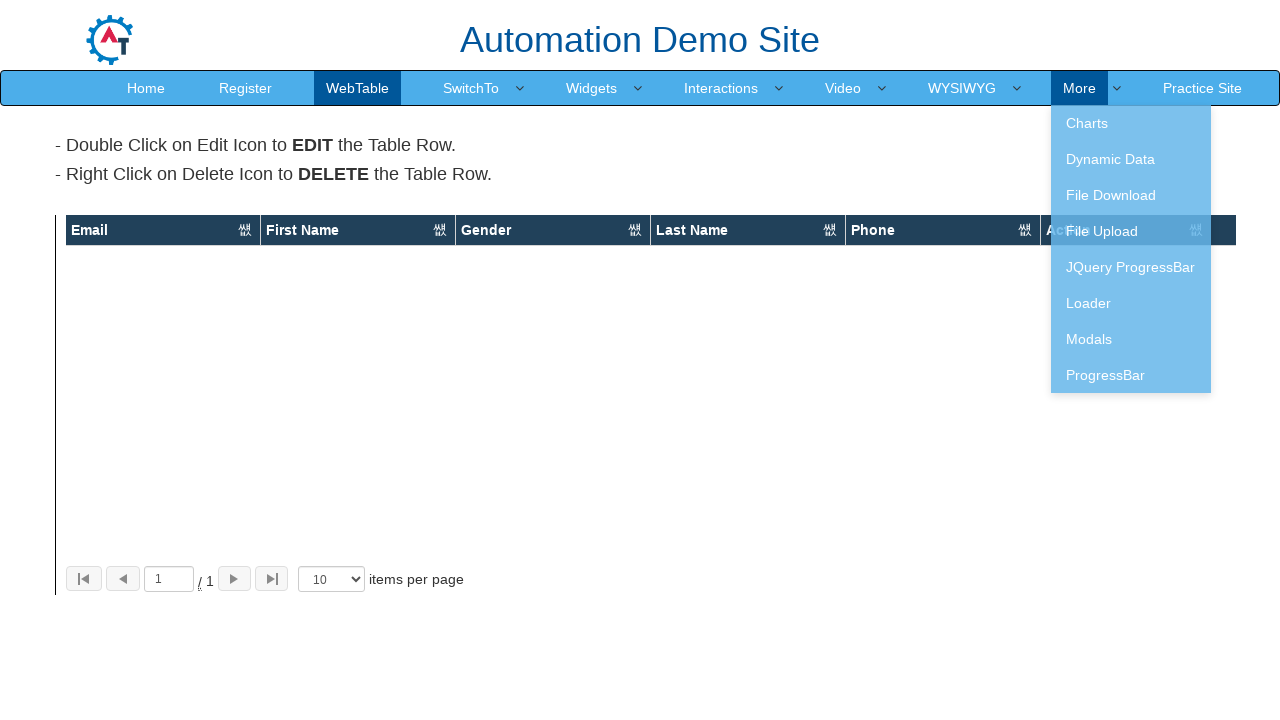

Clicked 'Loader' navigation option at (1131, 303) on text=Loader
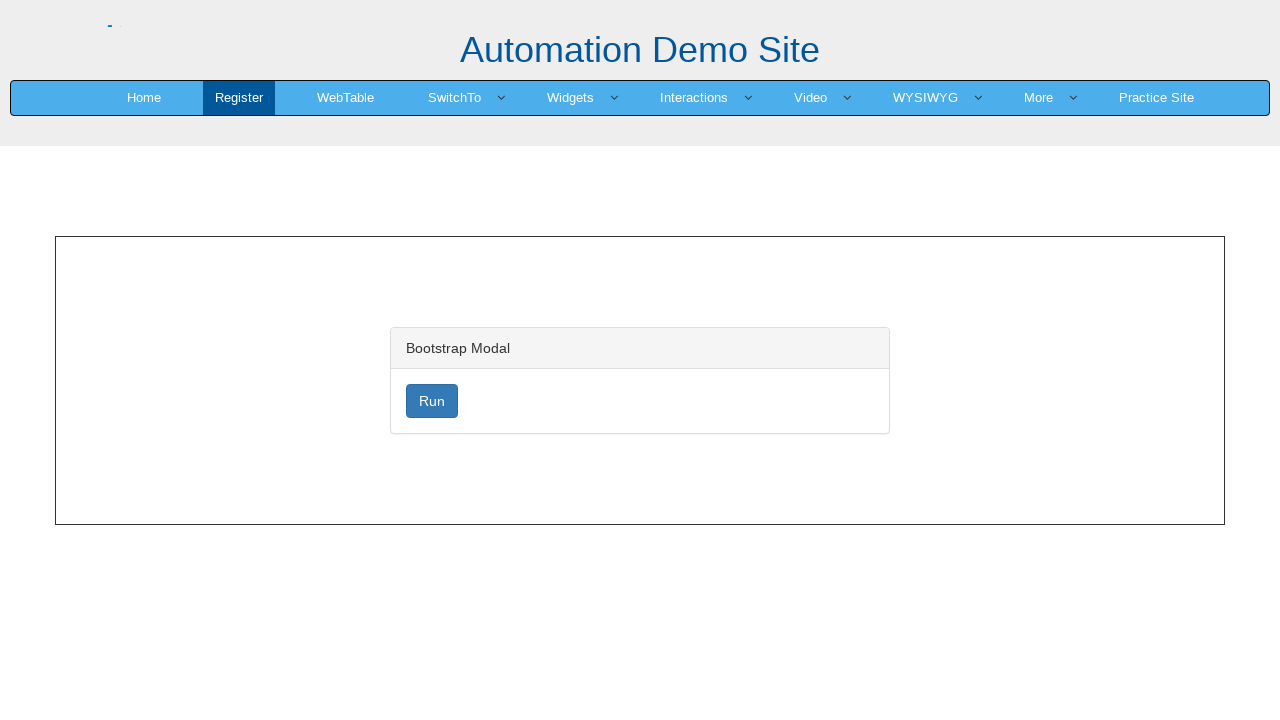

Loader run button became visible
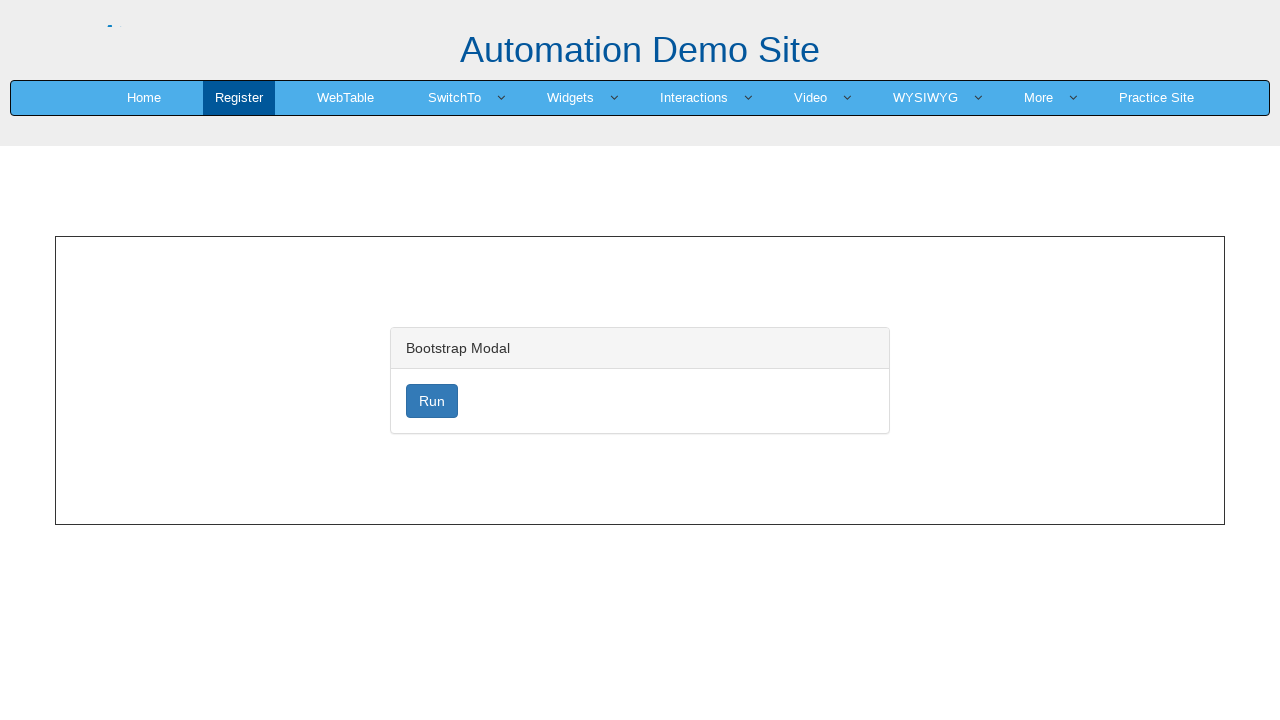

Clicked loader run button to start loading at (432, 401) on #loader
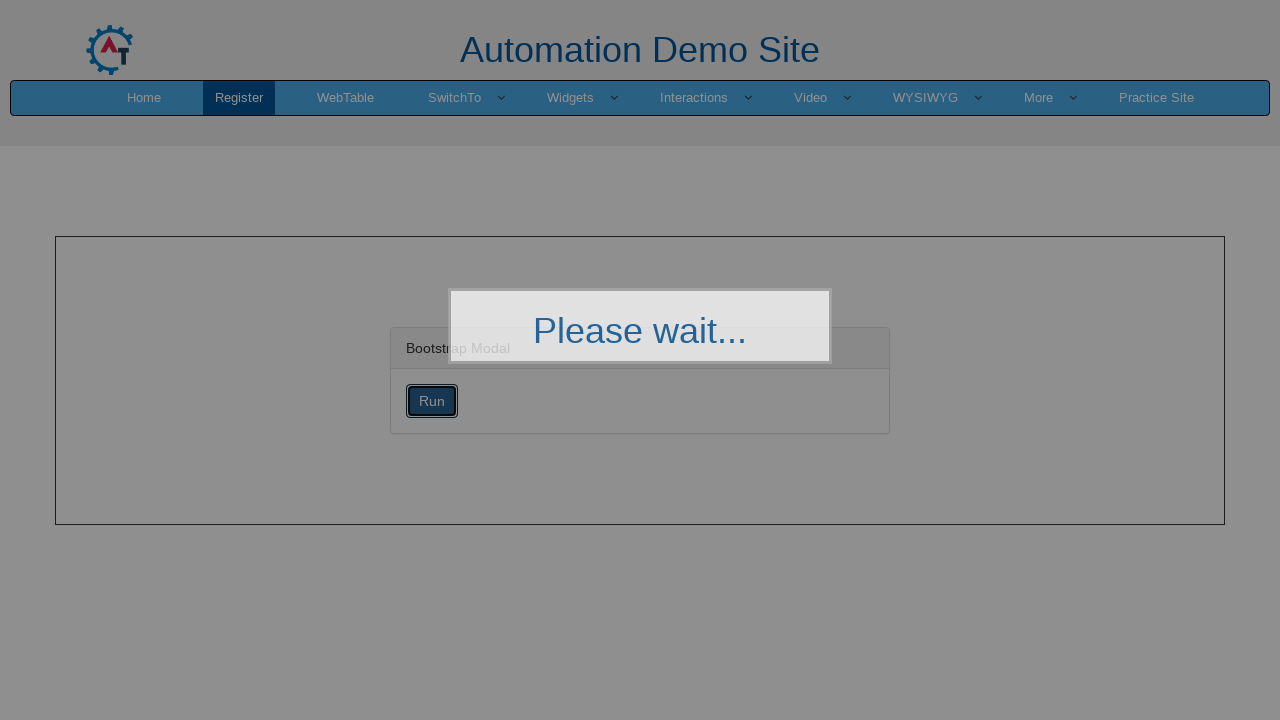

Lorem text appeared in modal after loader completed
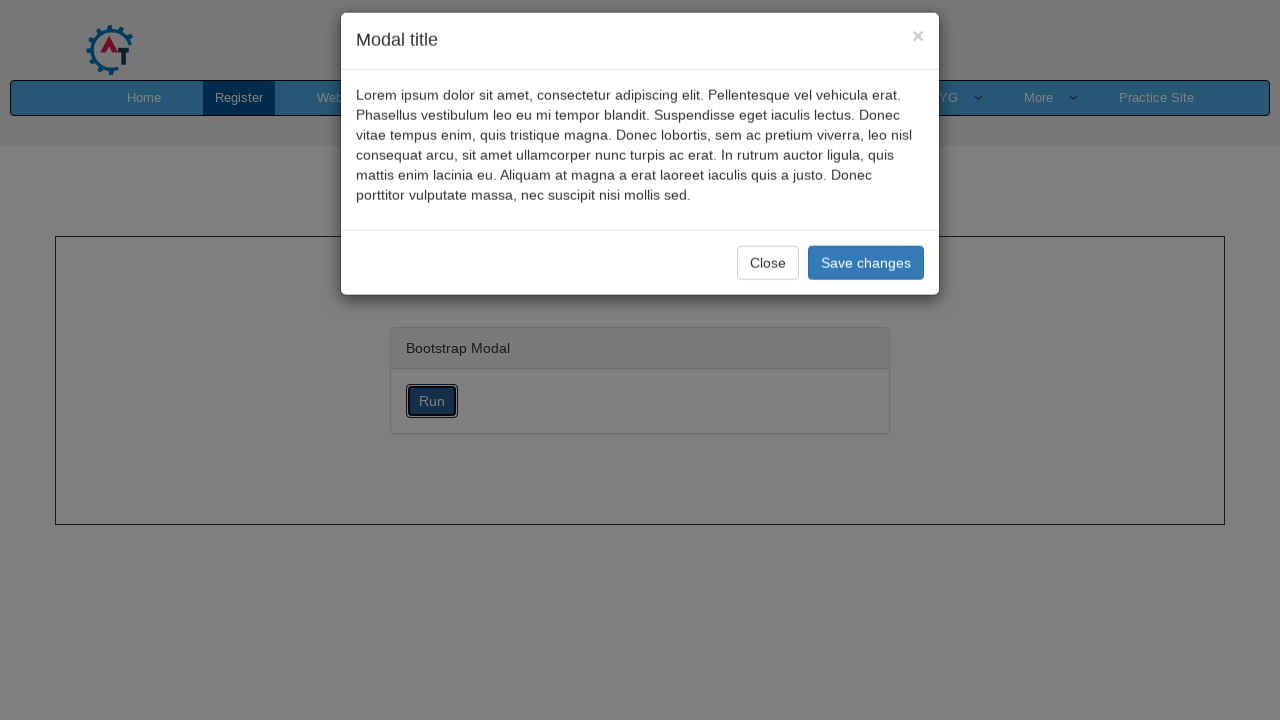

Modal footer primary button became visible
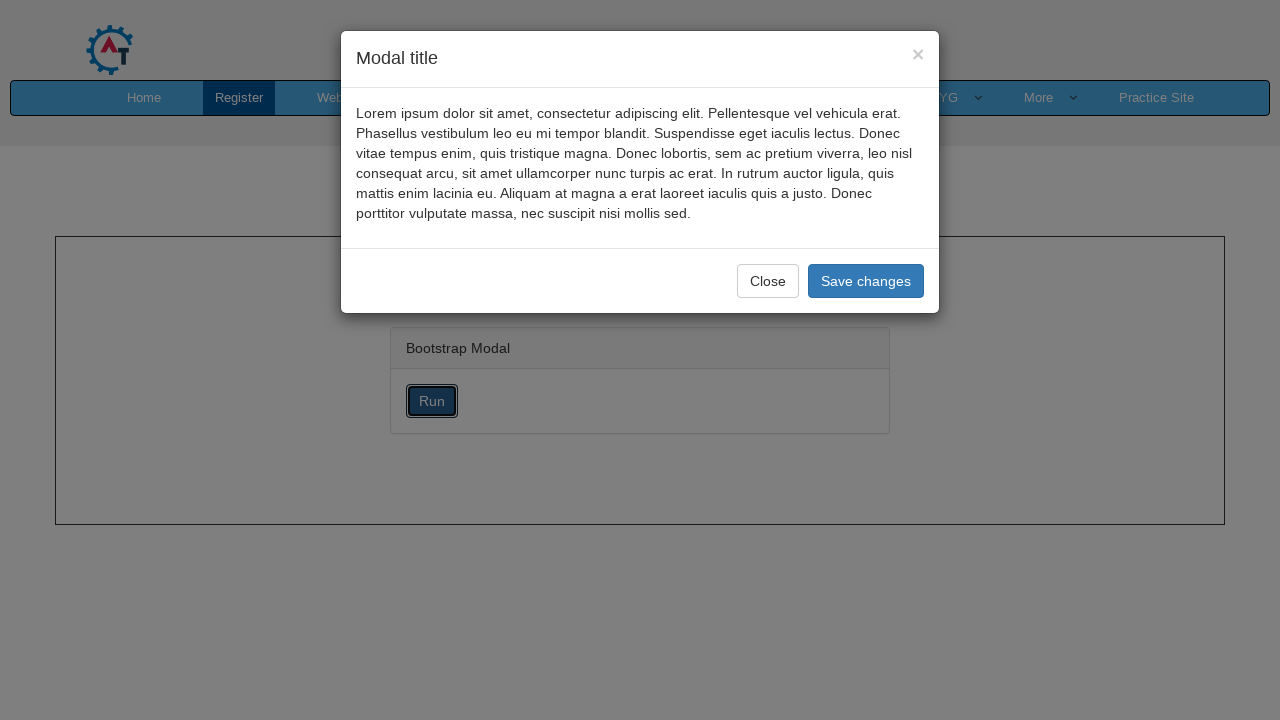

Clicked save changes button to close modal at (866, 281) on .modal-footer .btn-primary
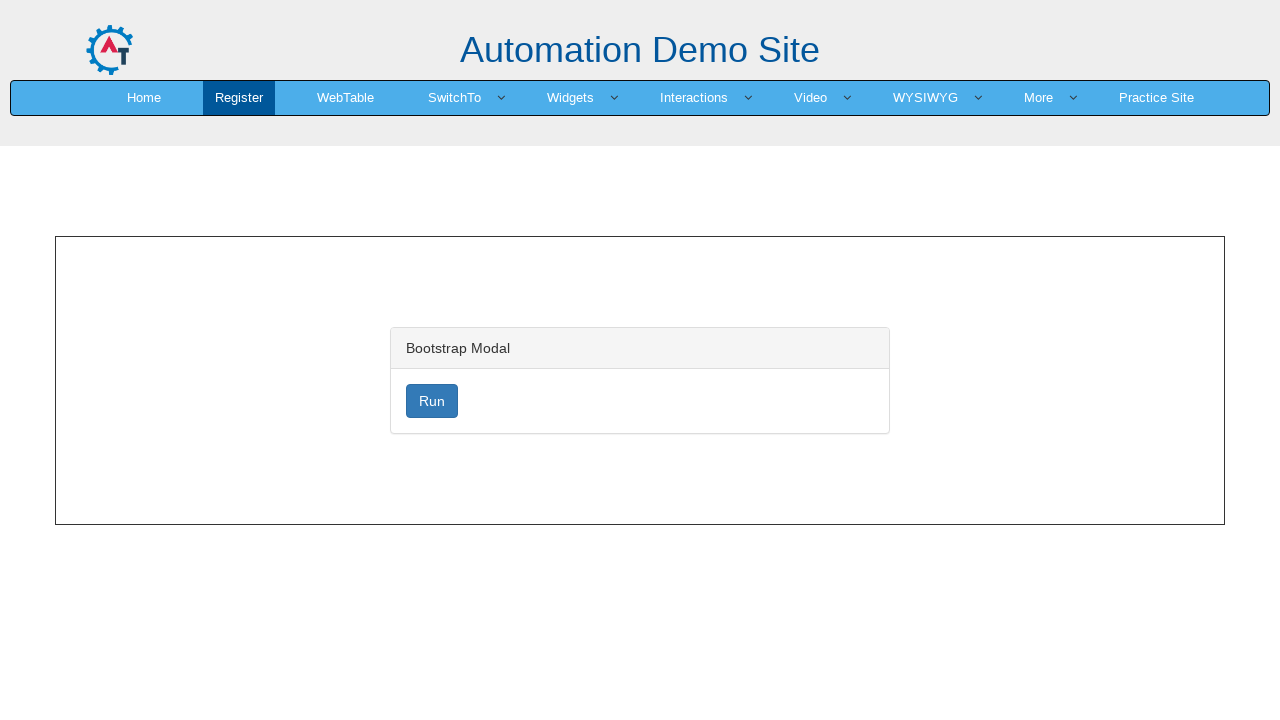

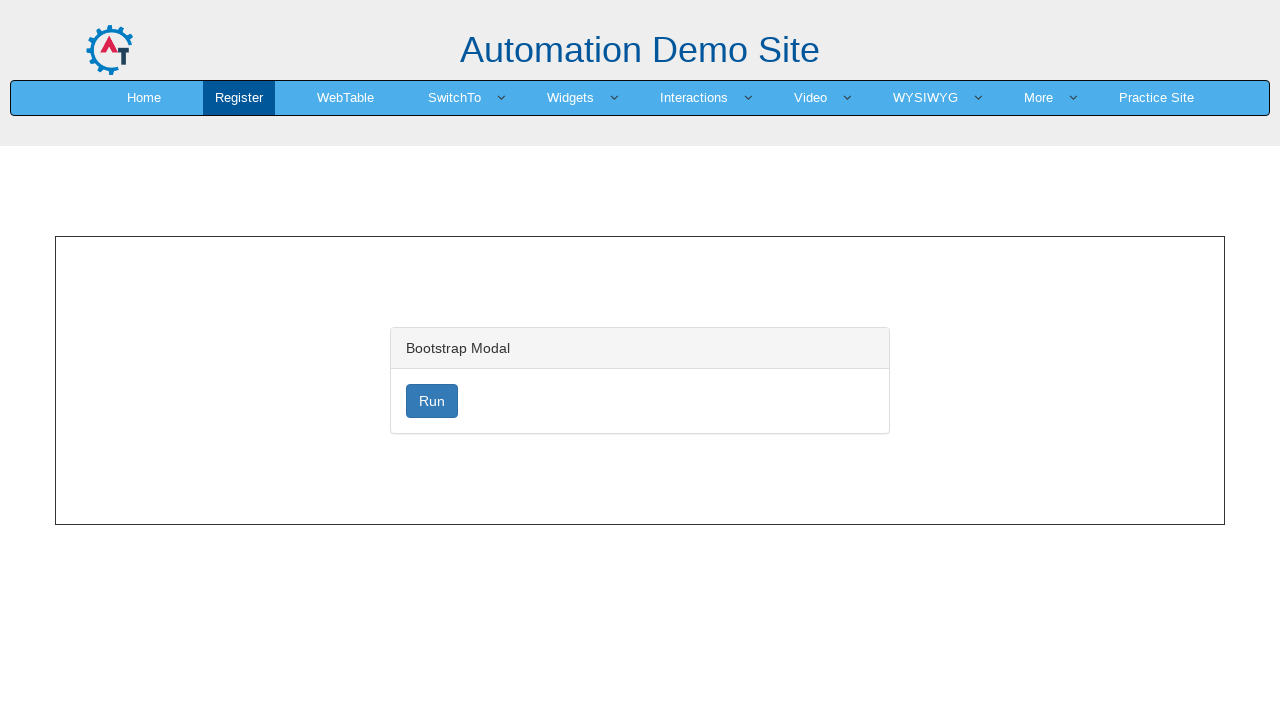